Tests that the page loads without 502 errors by navigating to the site and waiting for network idle state

Starting URL: https://aideas-redbaez.netlify.app

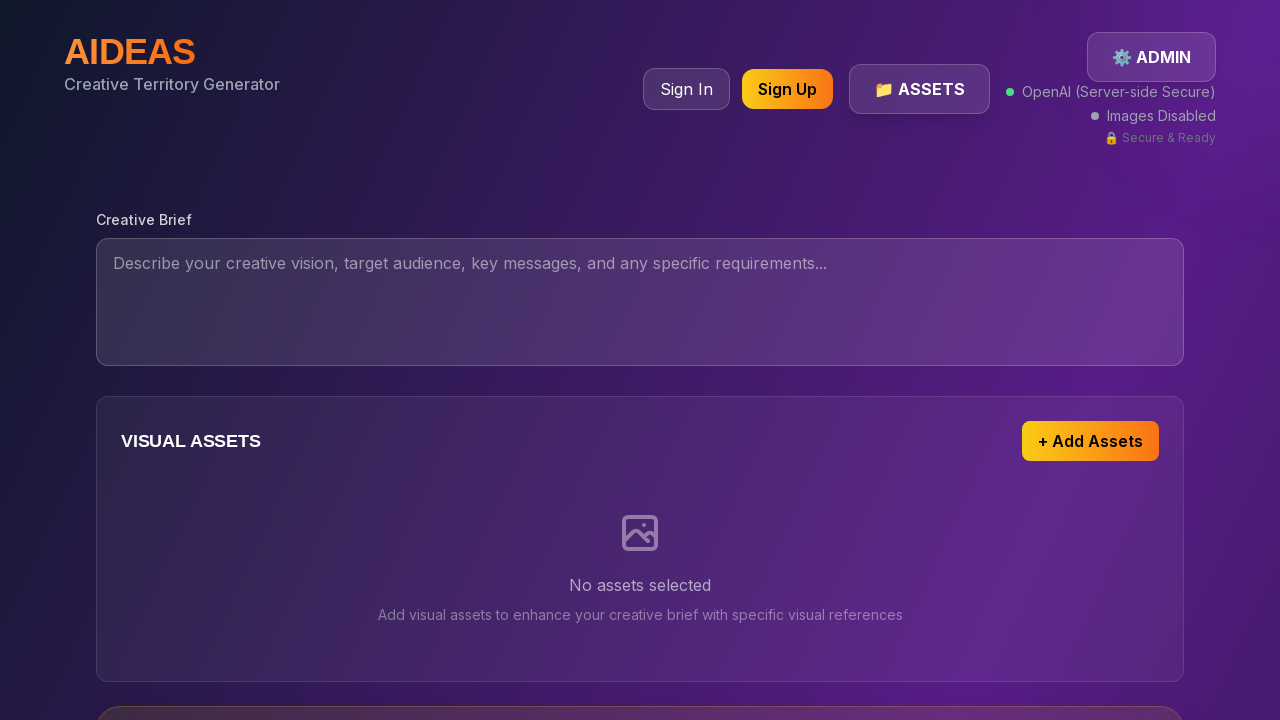

Waited for page to reach network idle state
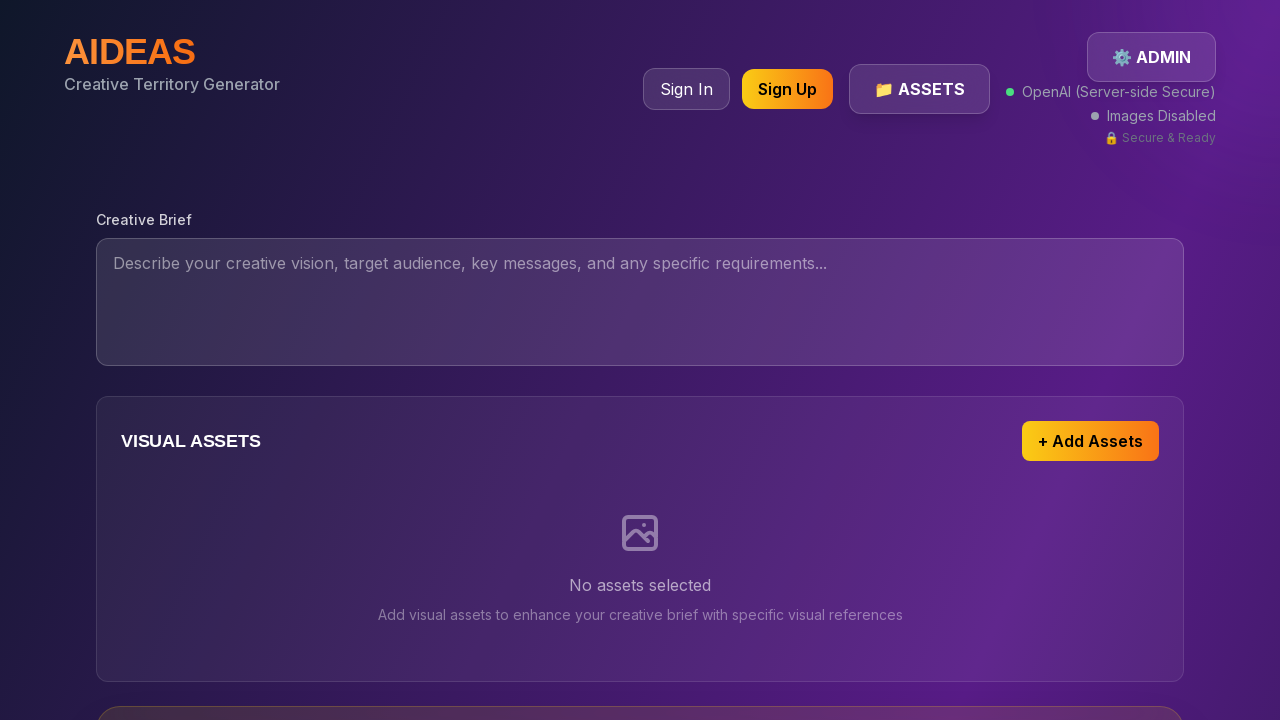

Waited 3 seconds for background requests to complete
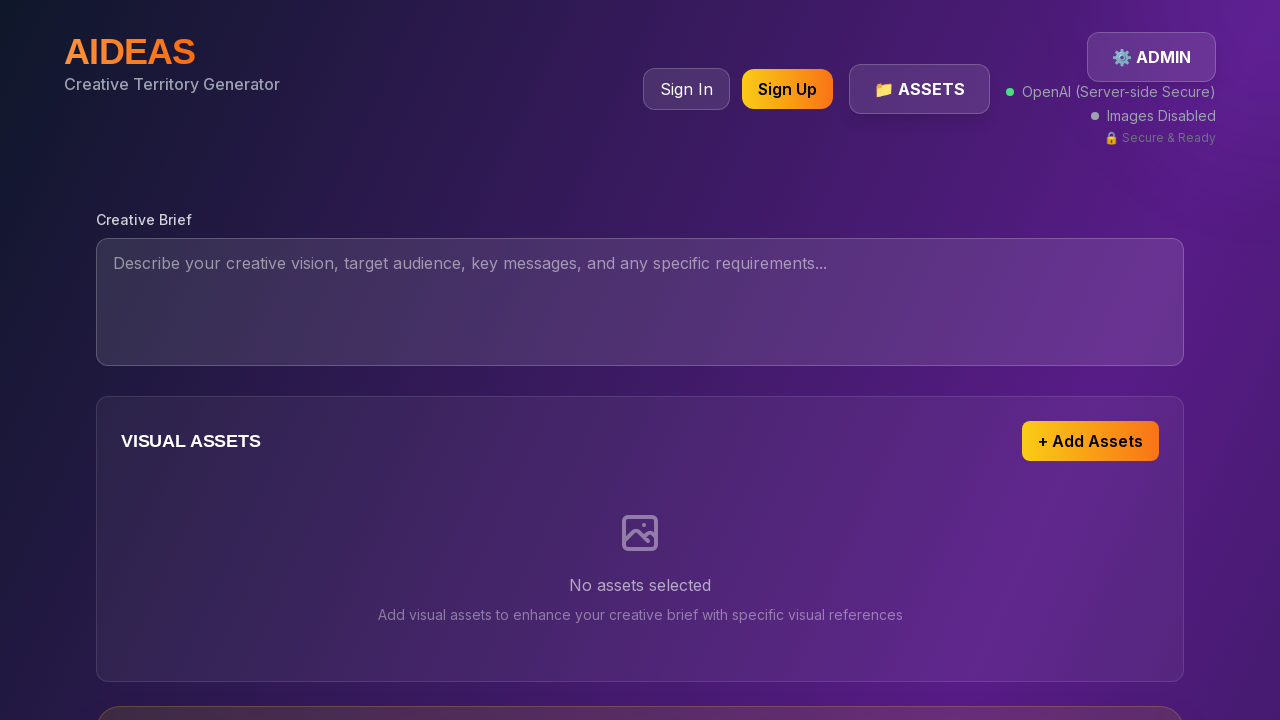

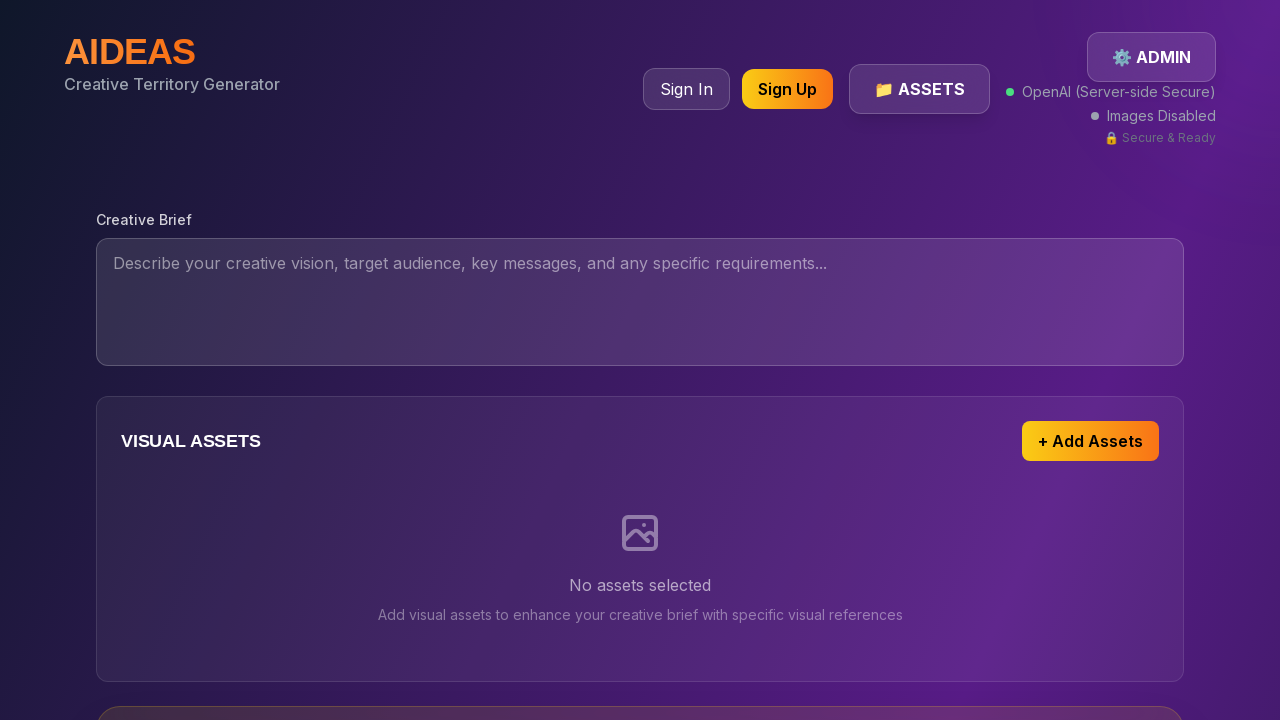